Tests touch-enabled drag and drop by swiping the draggable element to the droppable area

Starting URL: https://jqueryui.com/resources/demos/droppable/default.html

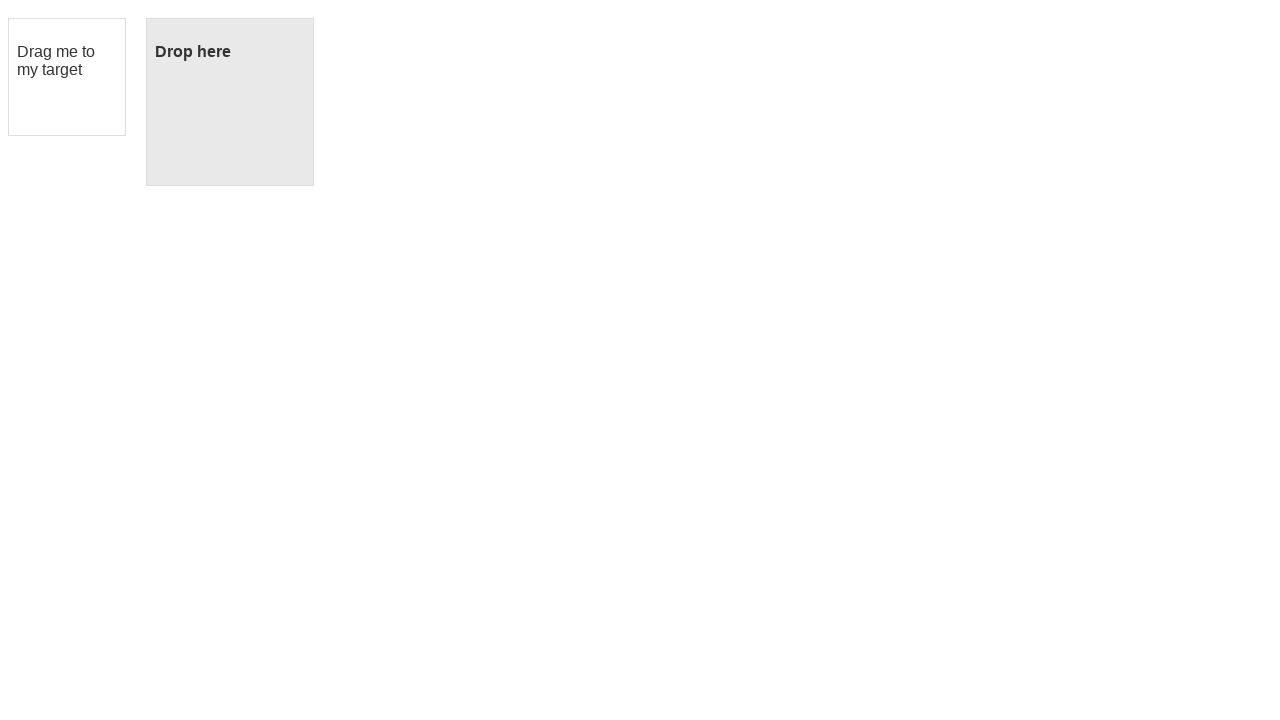

Located the draggable element
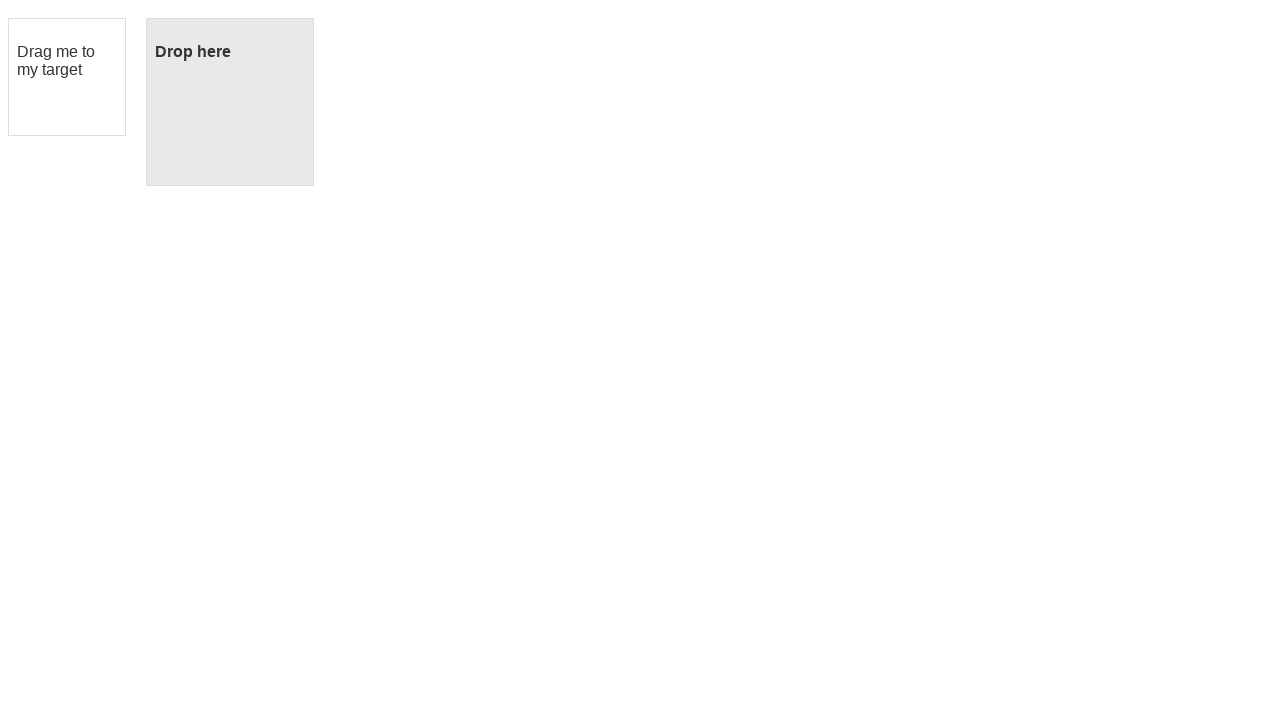

Located the droppable area
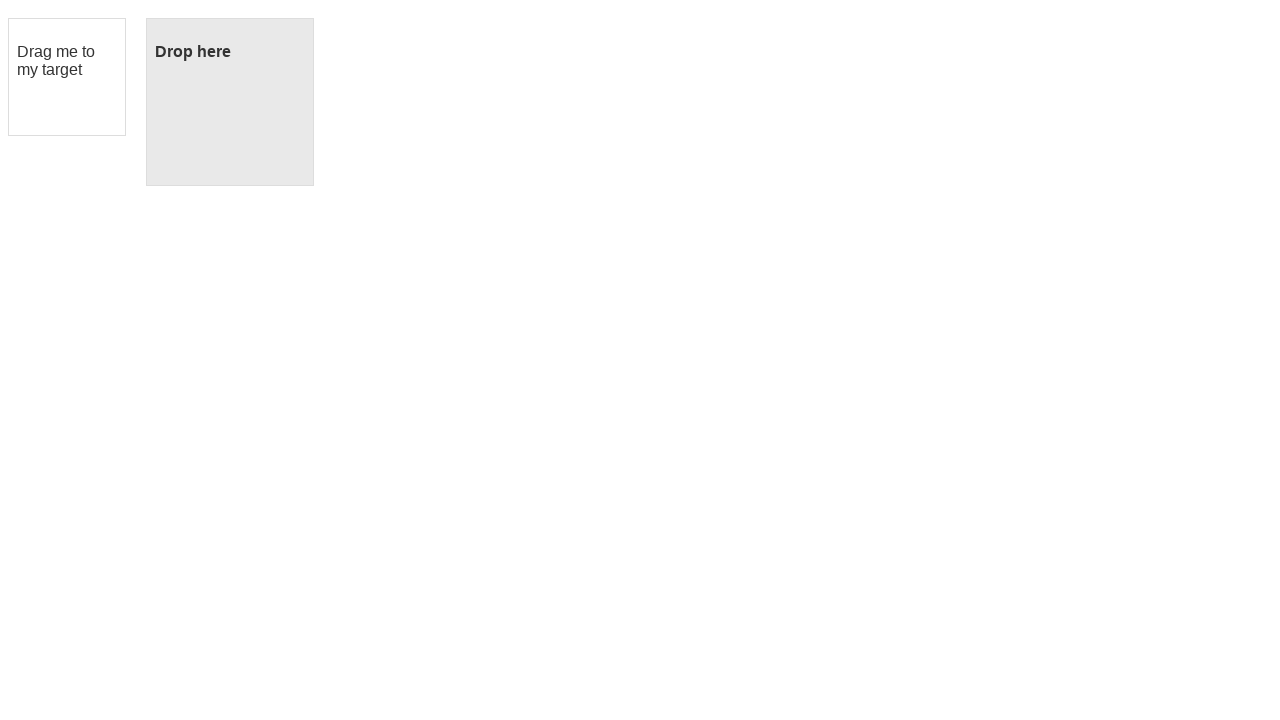

Performed touch-enabled drag and drop by swiping draggable element to droppable area at (230, 102)
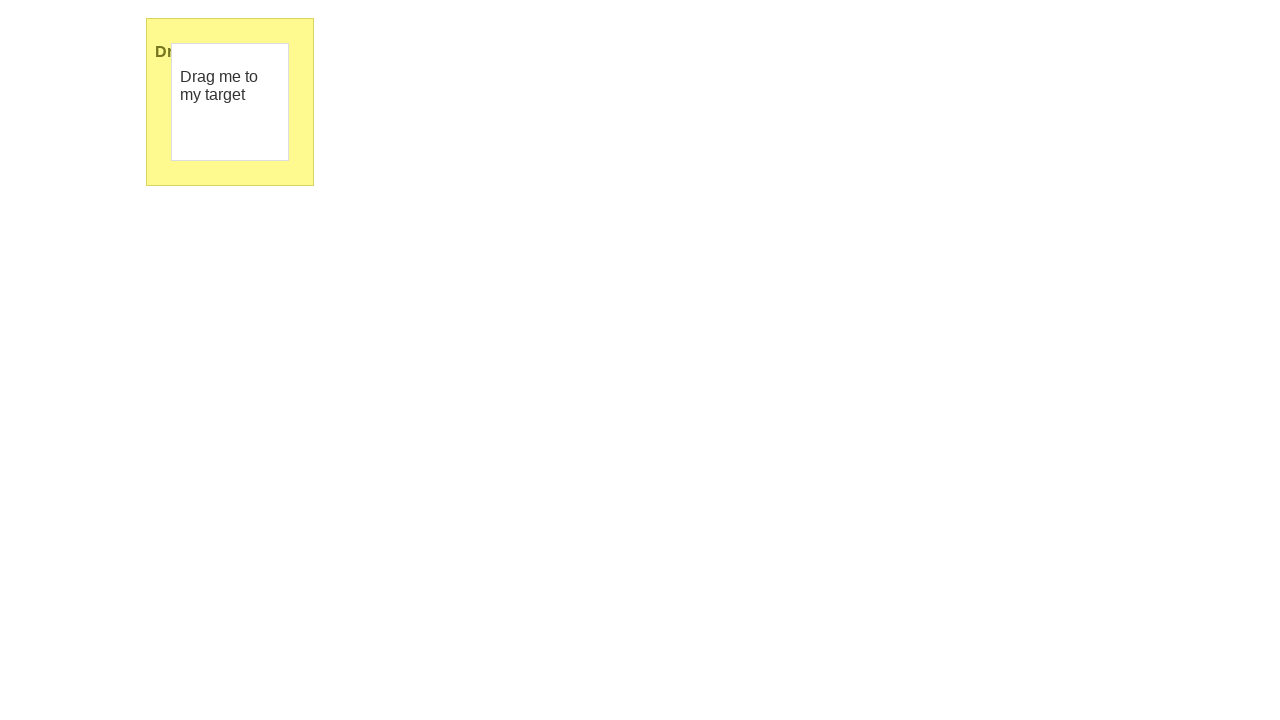

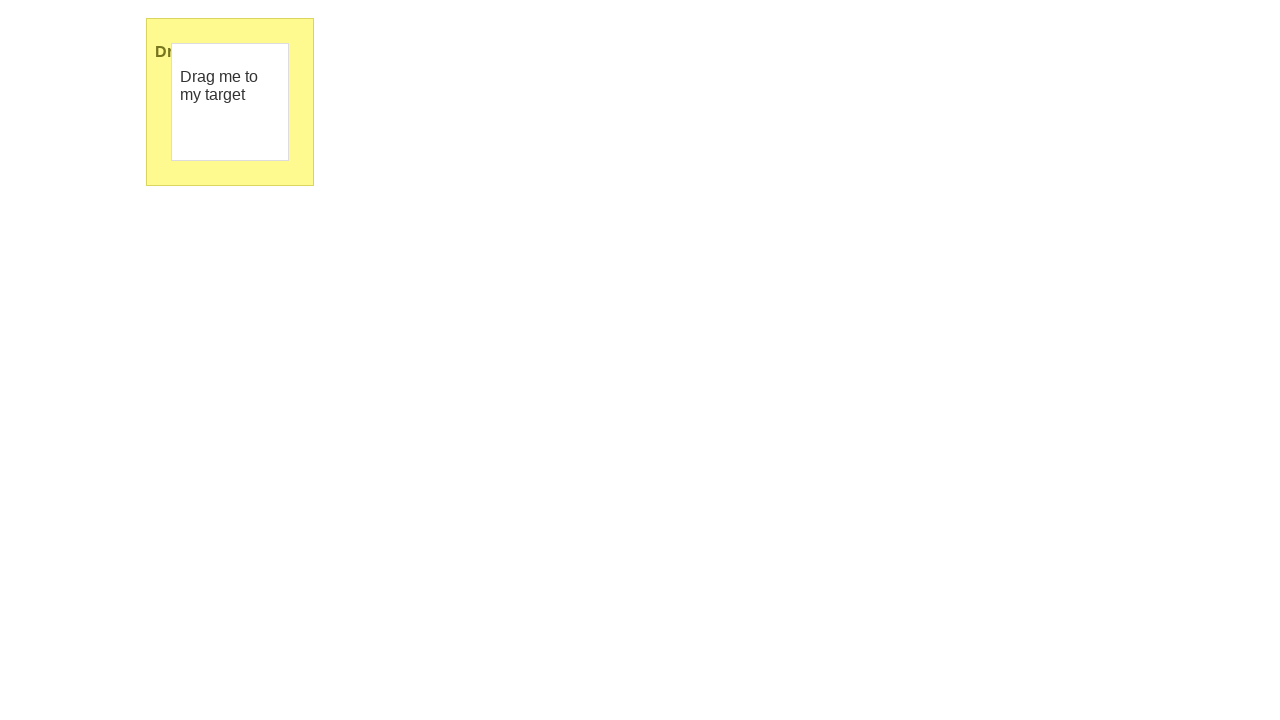